Tests adding a todo item to the sample todo application by entering text in the input field and pressing Enter

Starting URL: https://lambdatest.github.io/sample-todo-app

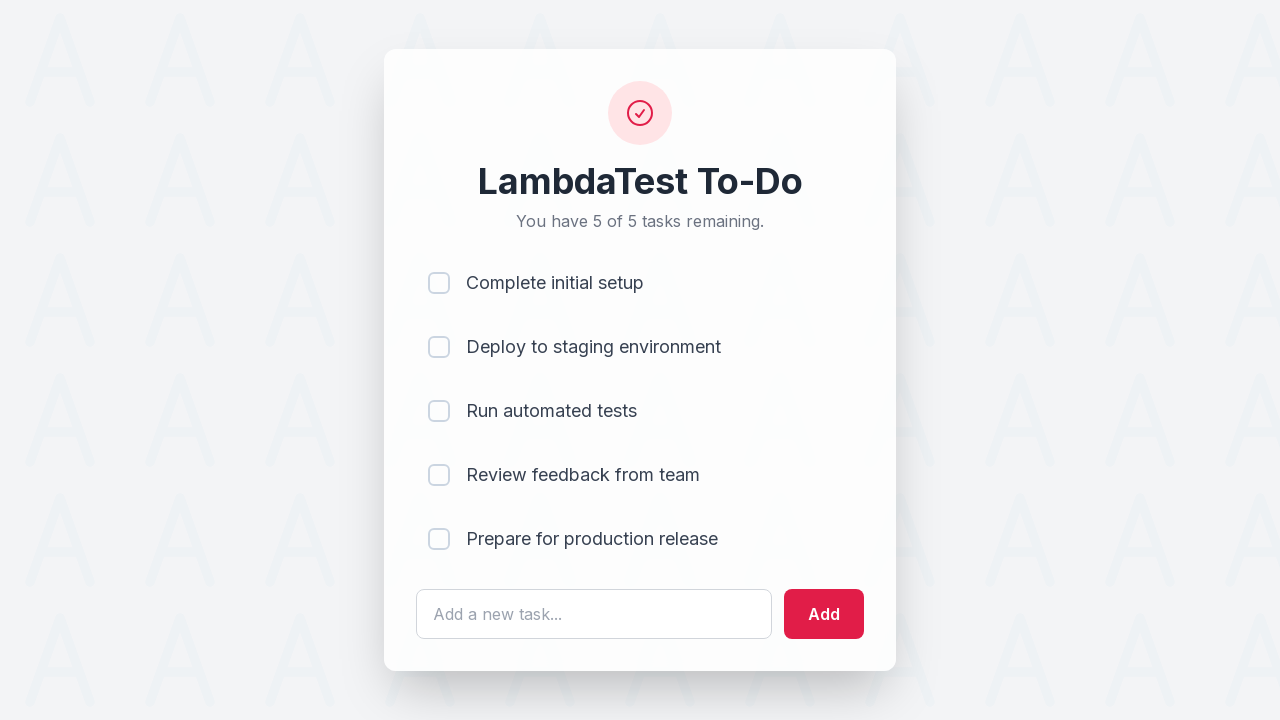

Filled todo input field with 'Learn Cypress for E2E Testing' on #sampletodotext
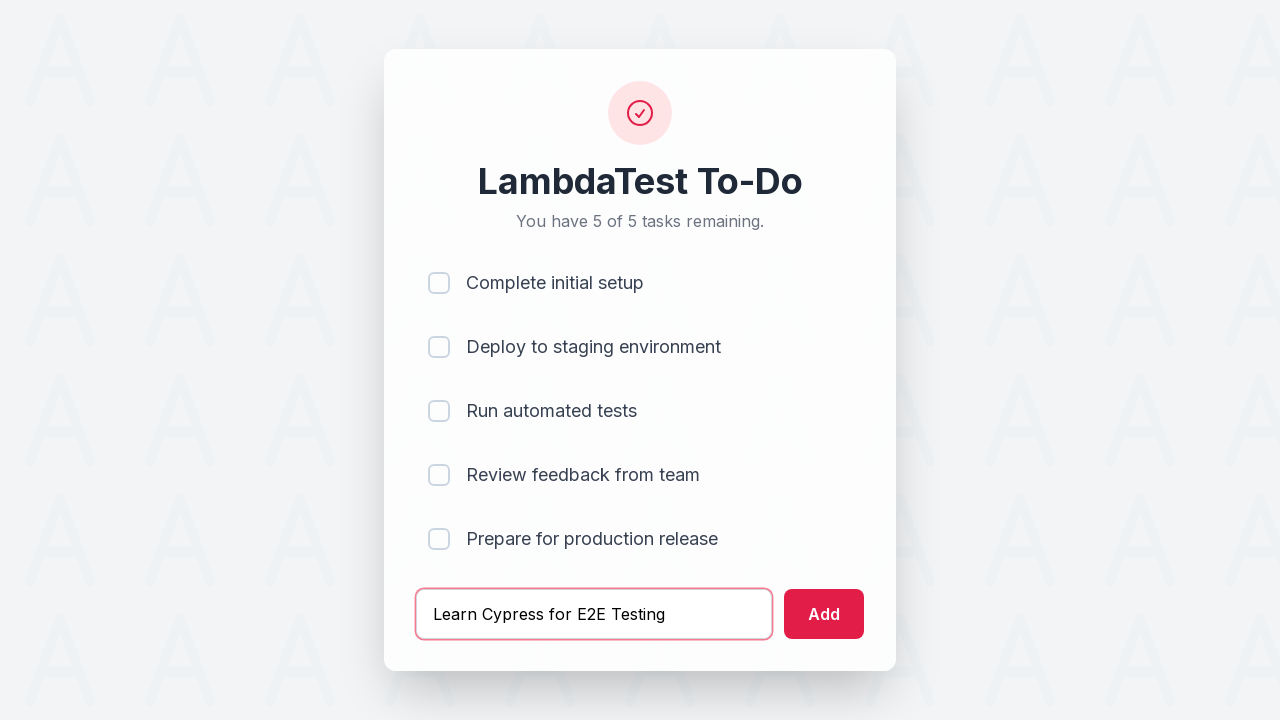

Pressed Enter to submit the todo item on #sampletodotext
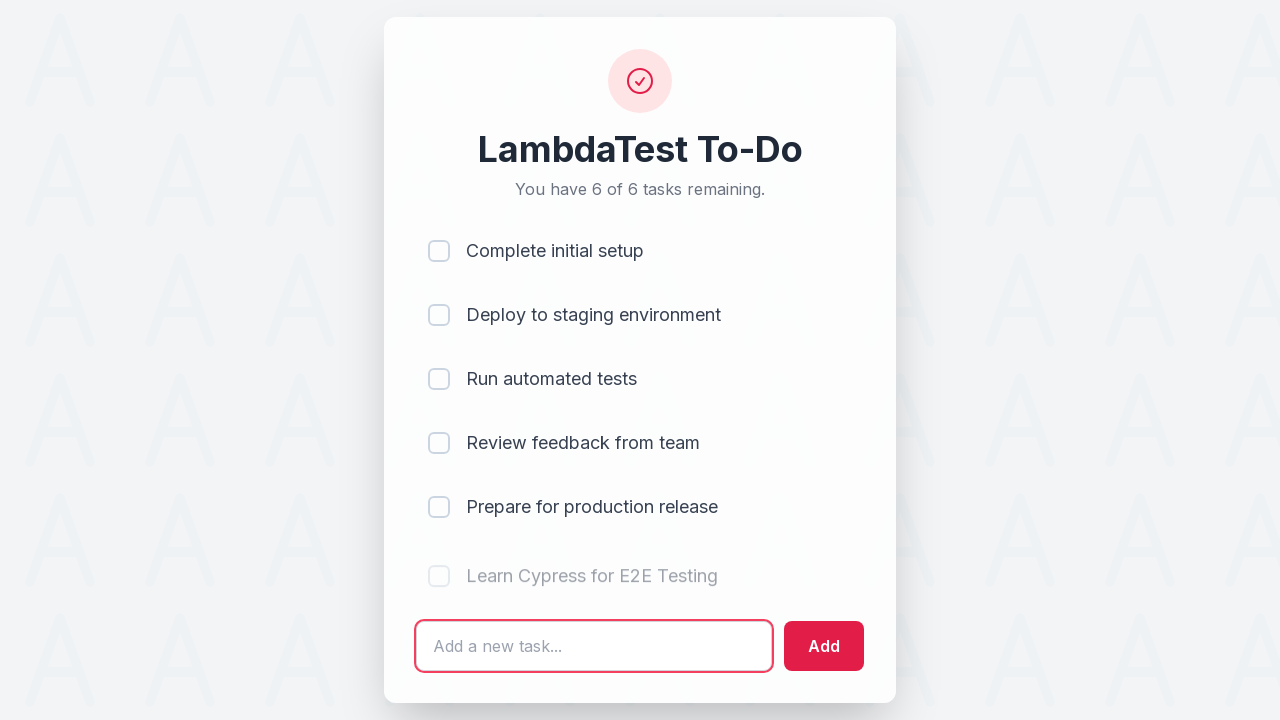

Todo item appeared in the list
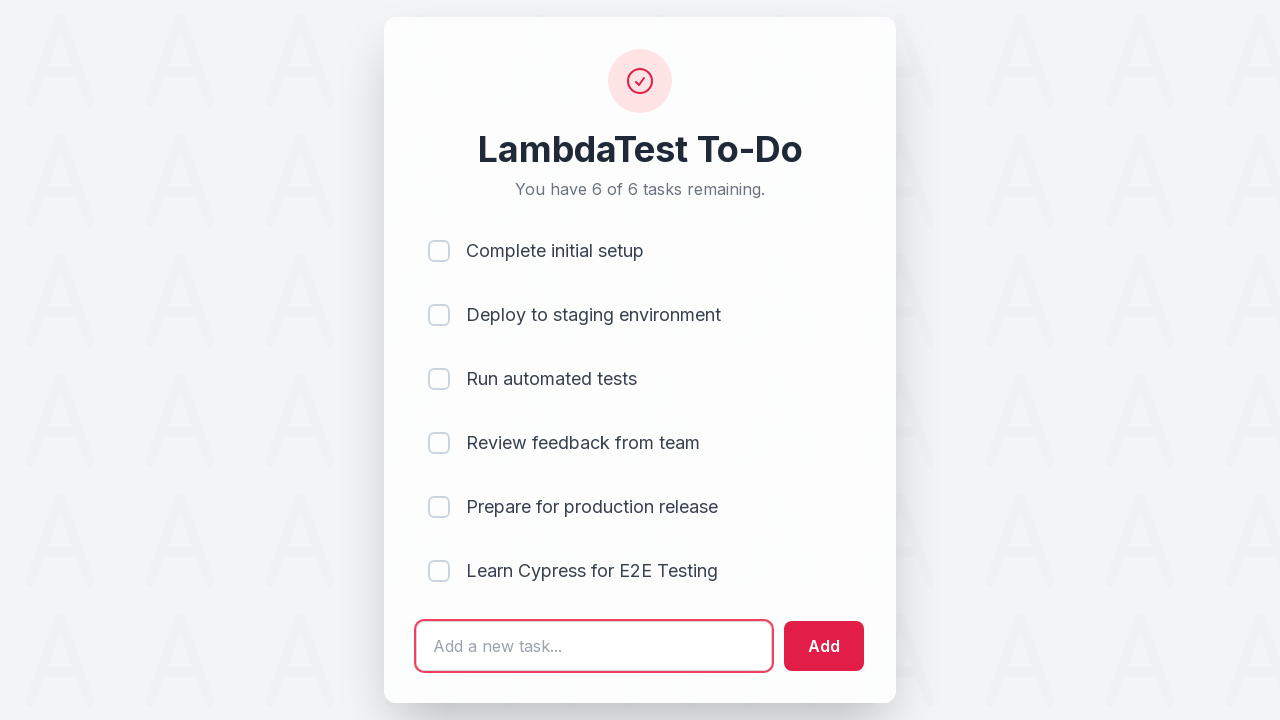

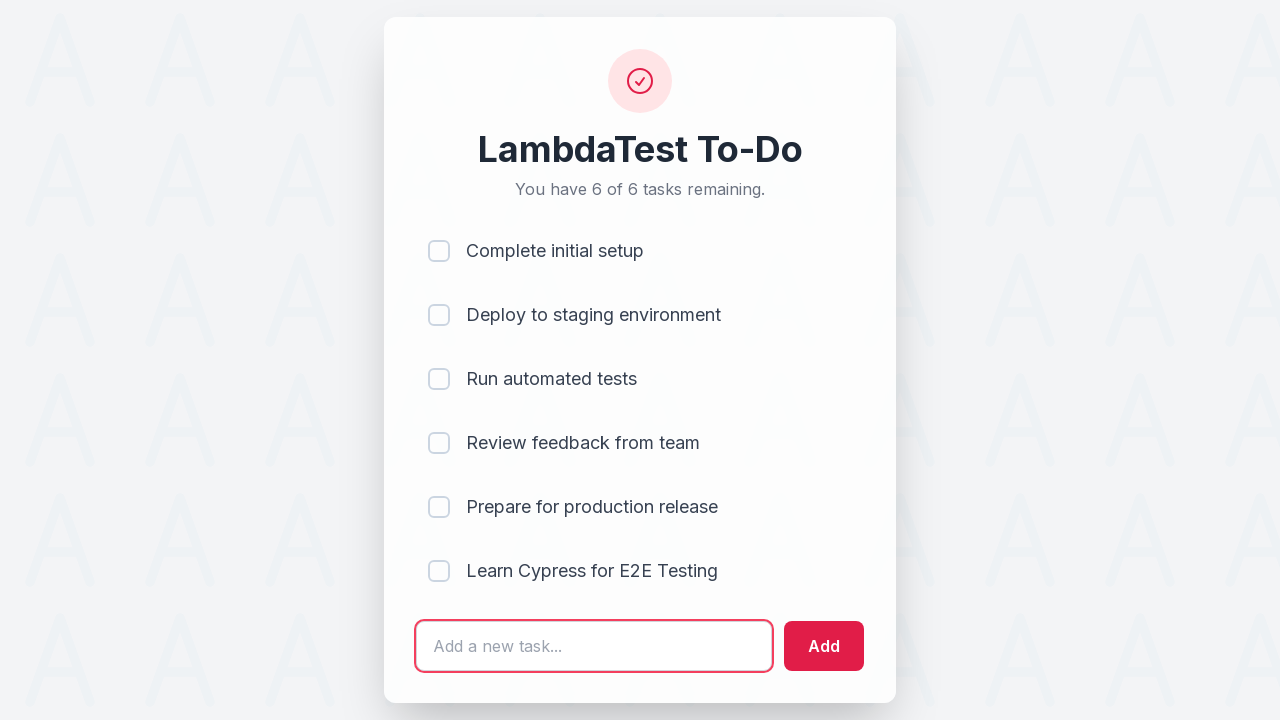